Tests a registration form by filling in first name, last name, and email fields, then submitting and verifying successful registration message

Starting URL: http://suninjuly.github.io/registration1.html

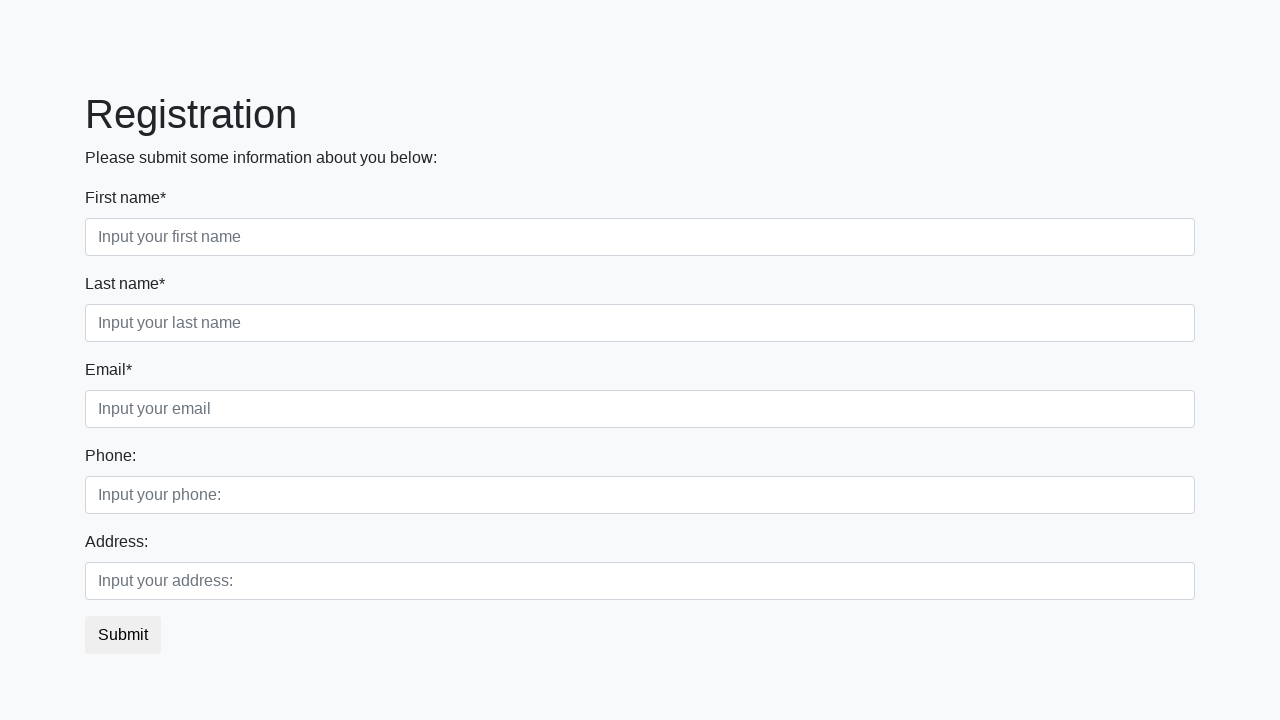

Filled first name field with 'Ivan' on body > div > form > div.first_block > div.form-group.first_class > input
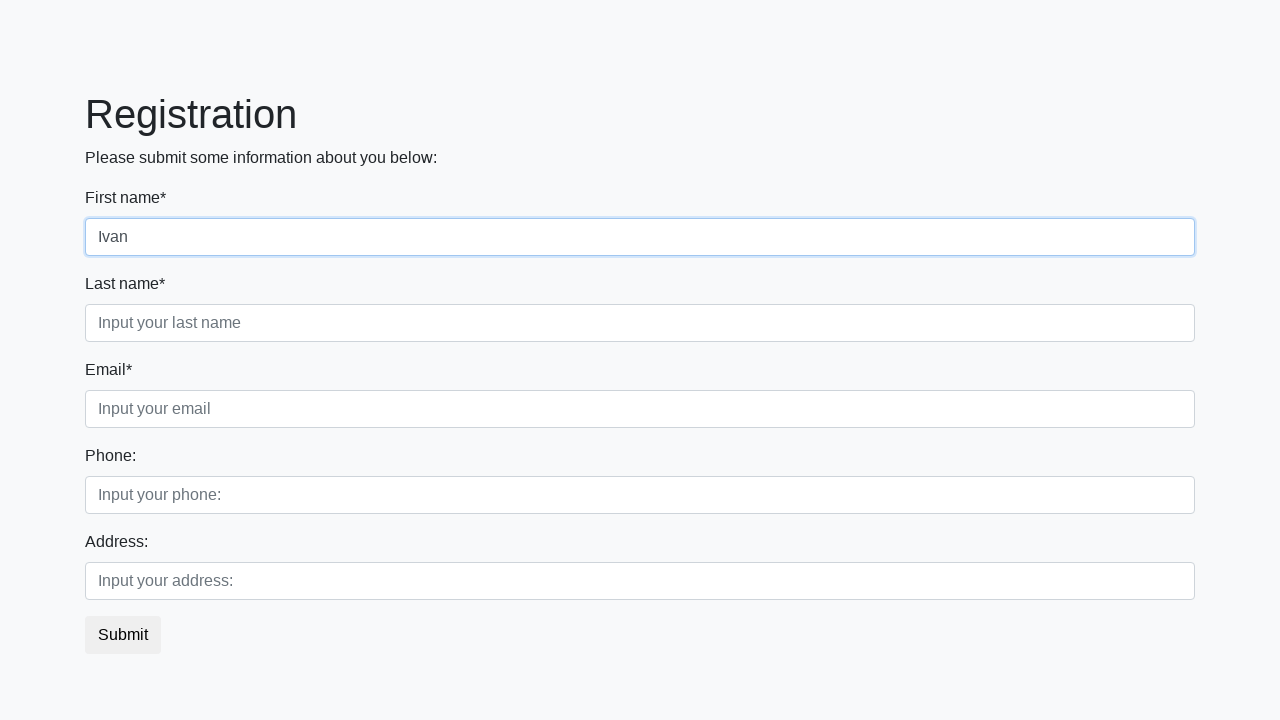

Filled last name field with 'Petrov' on body > div > form > div.first_block > div.form-group.second_class > input
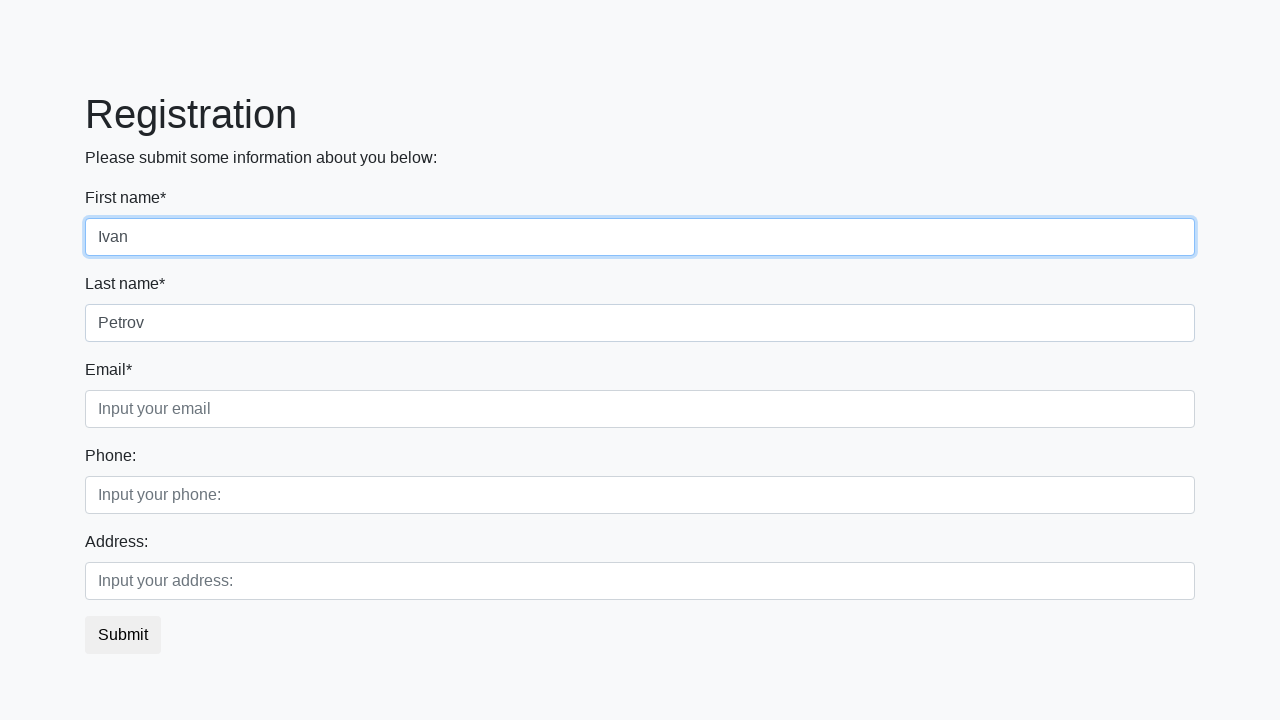

Filled email field with 'Petrov@hz.ru' on body > div > form > div.first_block > div.form-group.third_class > input
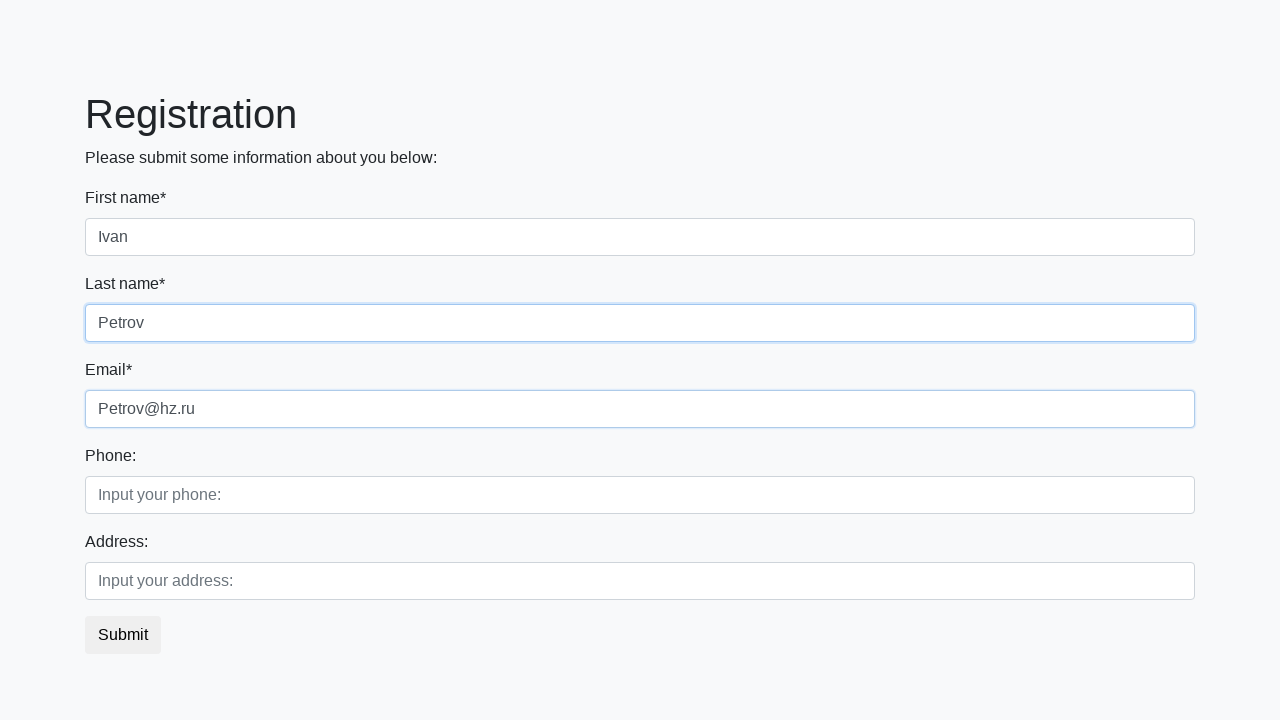

Clicked submit button to register at (123, 635) on button.btn
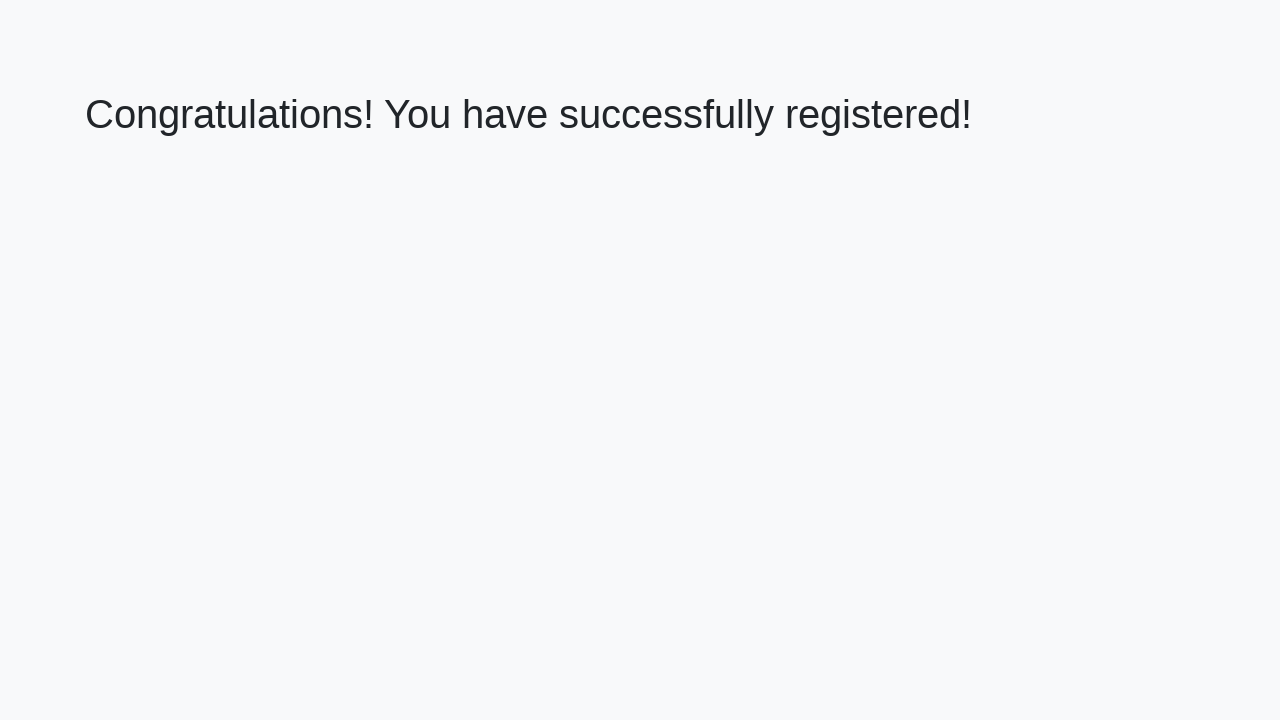

Success message element loaded
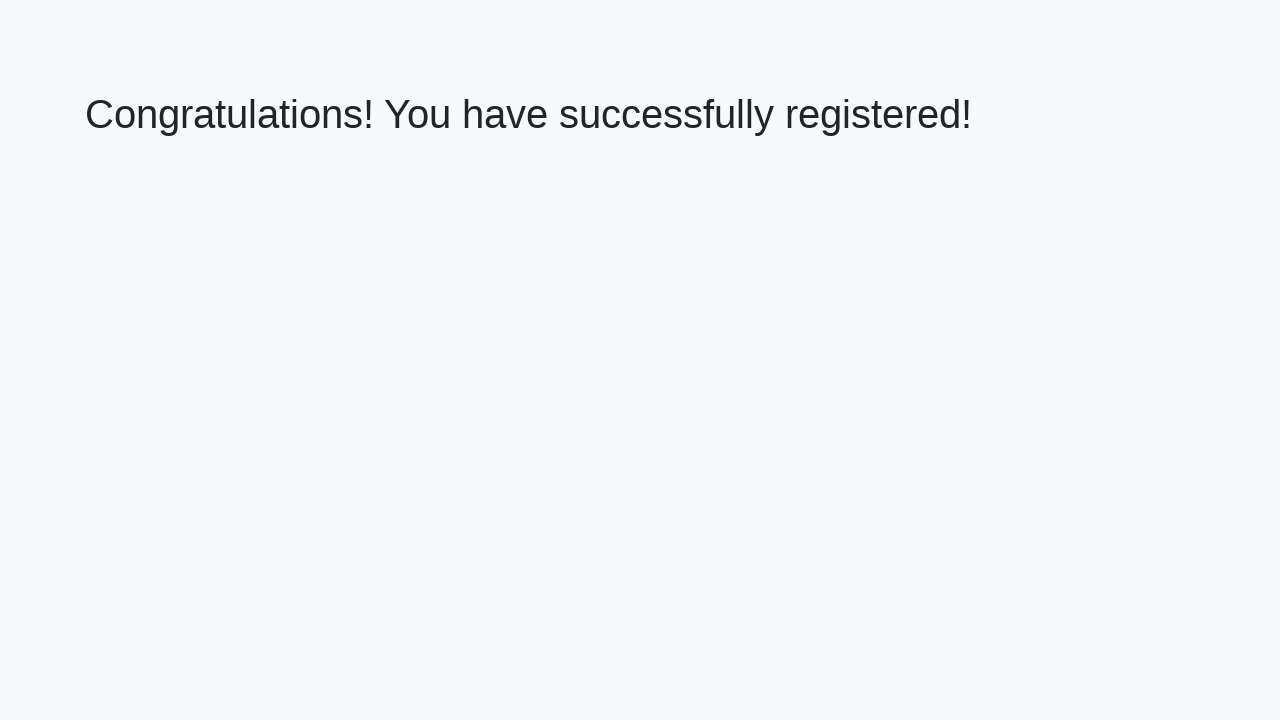

Retrieved success message text: 'Congratulations! You have successfully registered!'
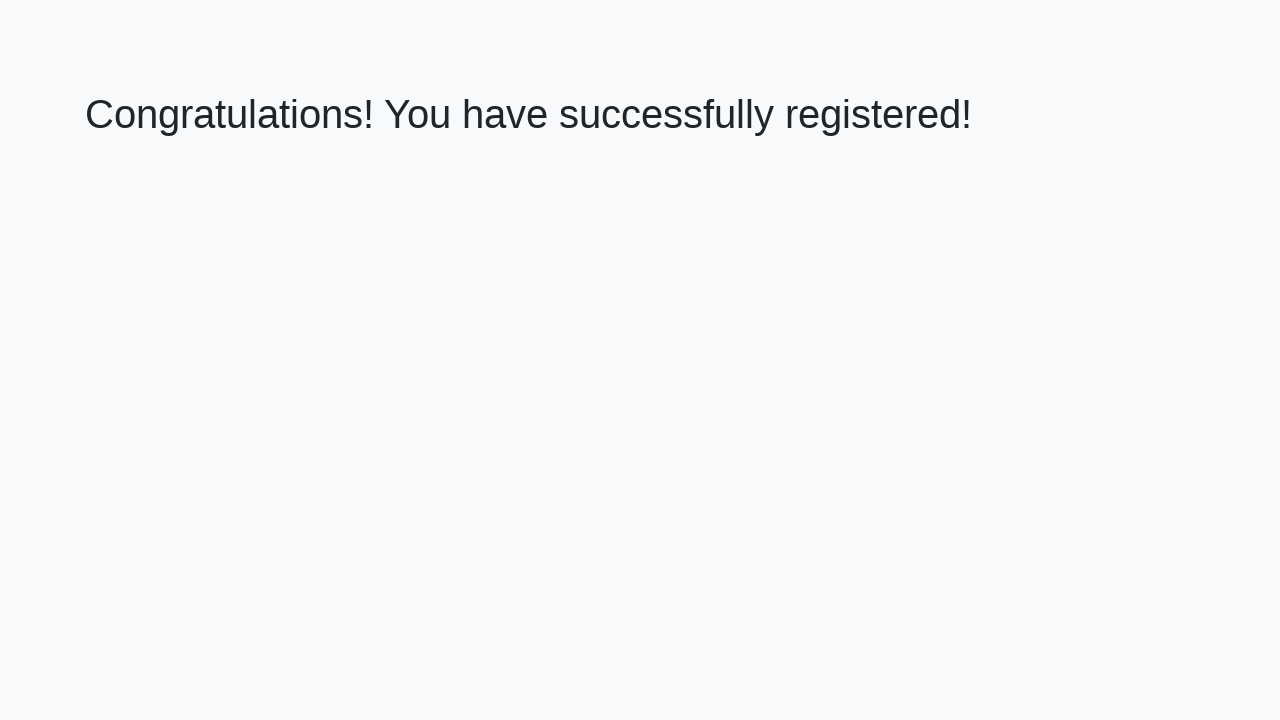

Verified successful registration message
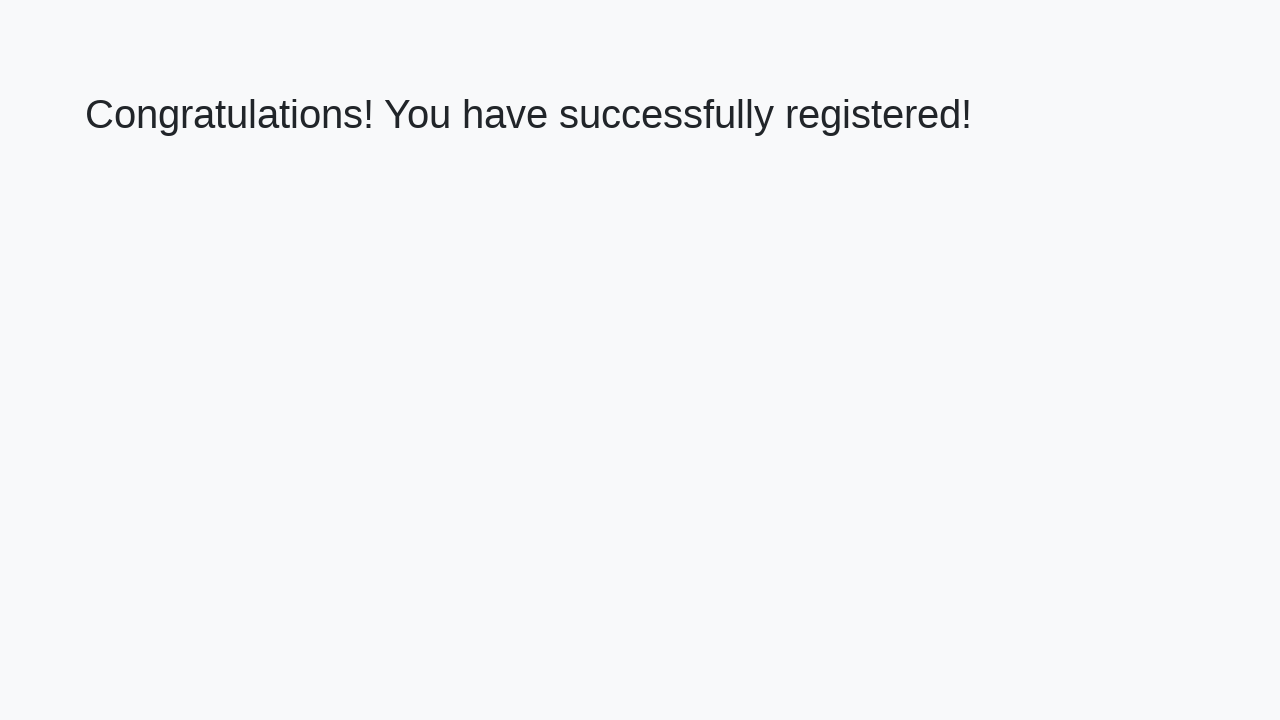

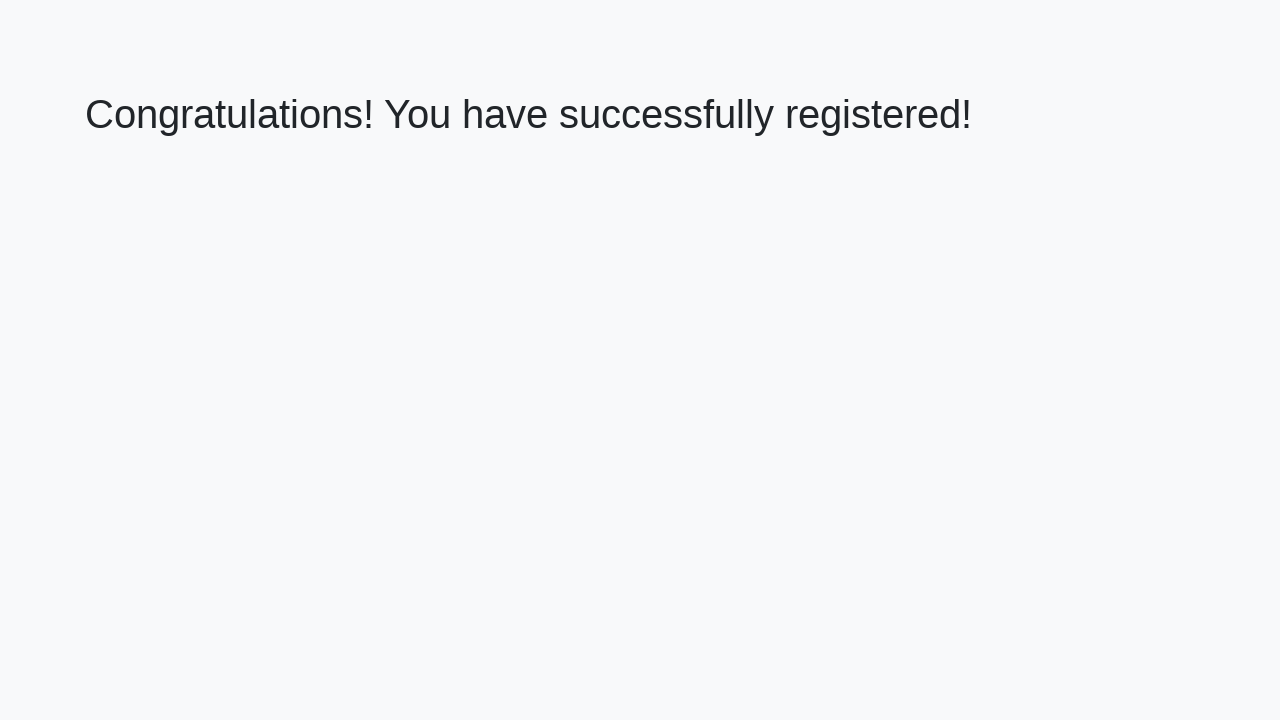